Adds specific vegetables (Cucumber, Brocolli, Beetroot) to a shopping cart by finding them in the product list and clicking their add to cart buttons

Starting URL: https://rahulshettyacademy.com/seleniumPractise/#/

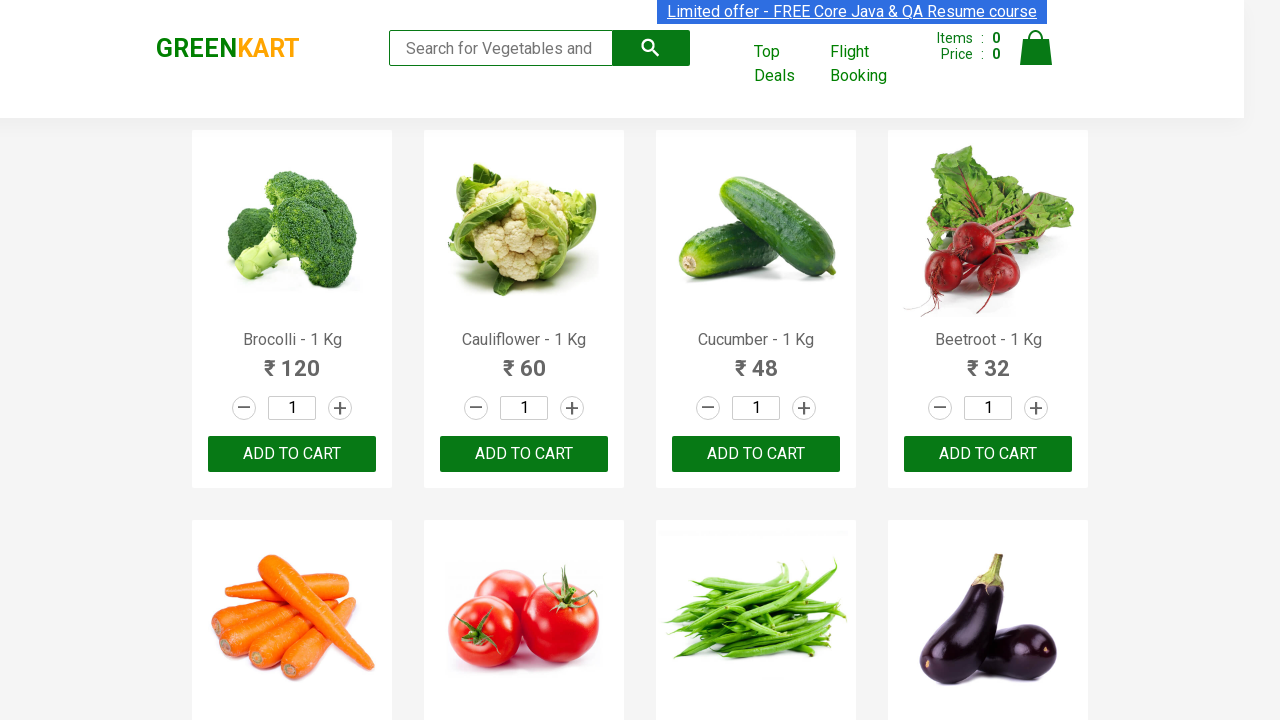

Waited for product list to load
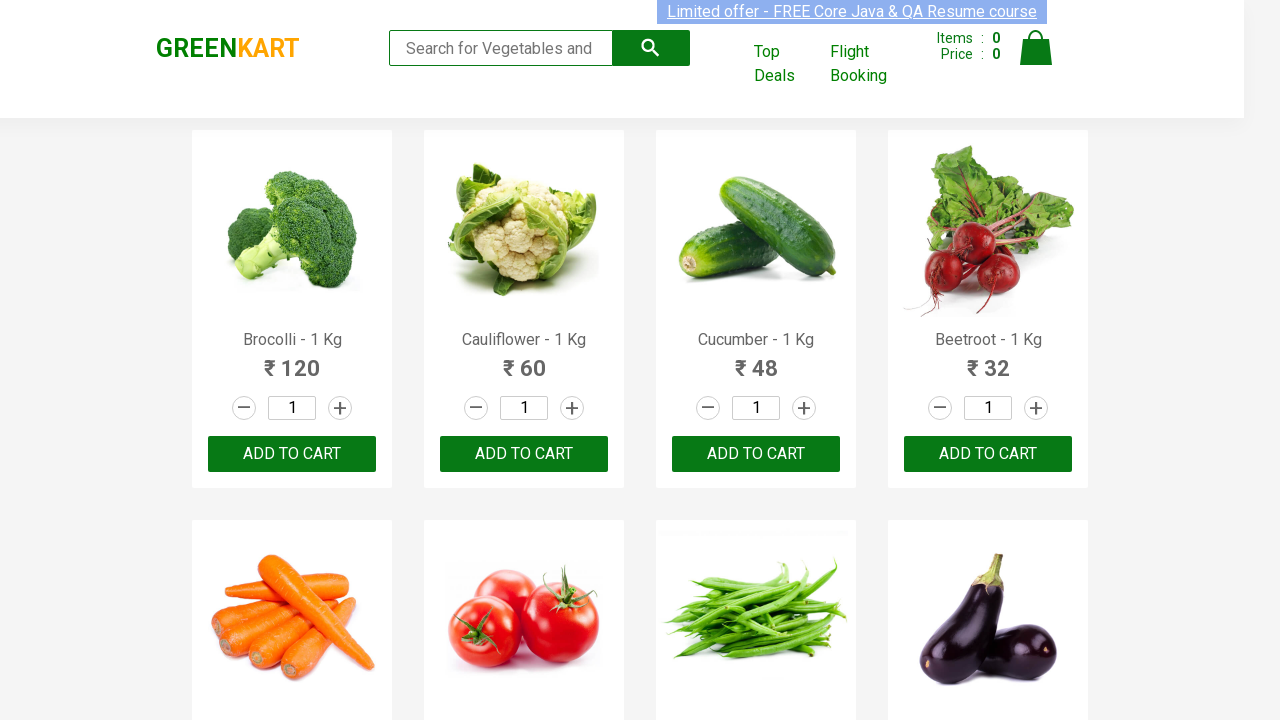

Retrieved all product name elements
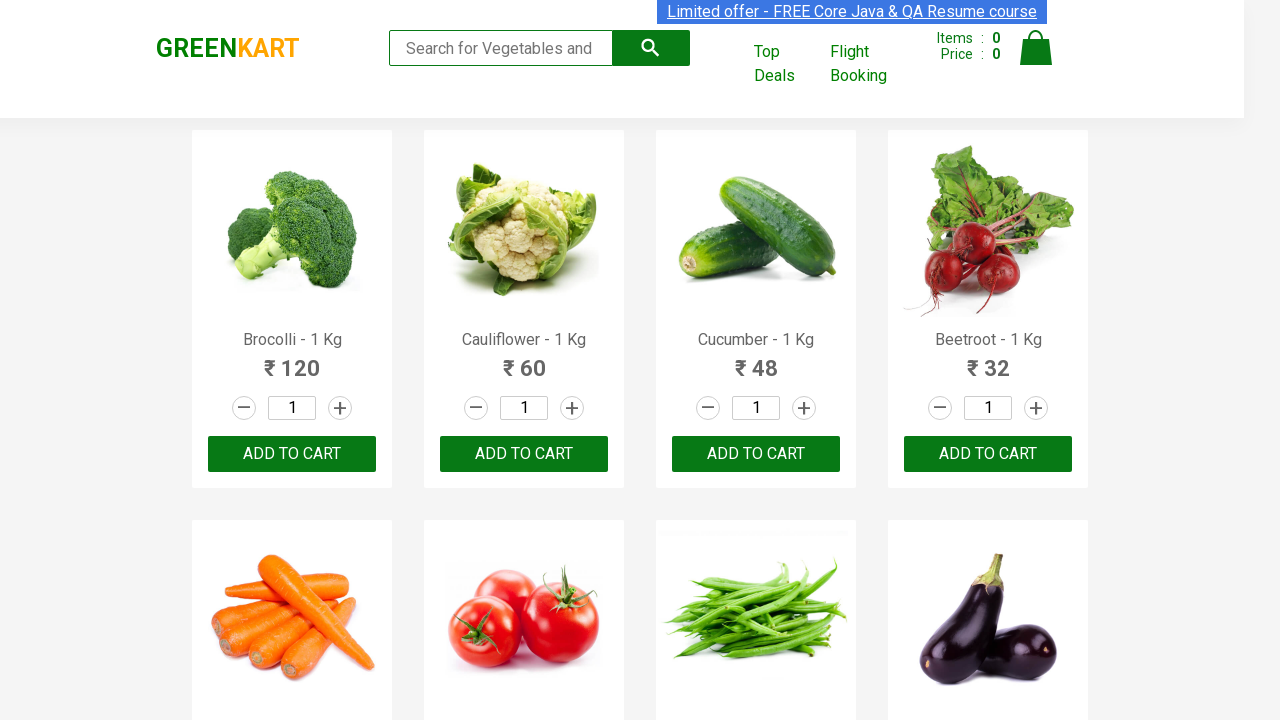

Retrieved all add to cart buttons
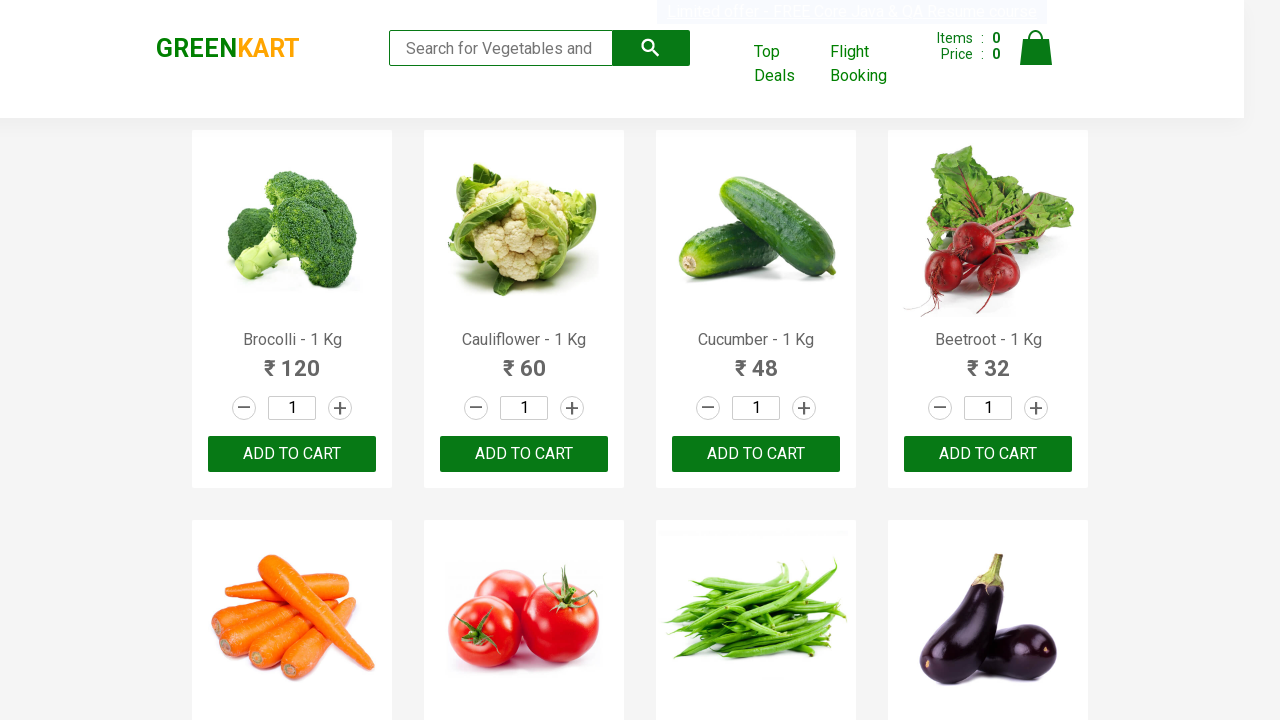

Added 'Brocolli' to cart at (292, 454) on xpath=//div[@class='product-action'] >> nth=0
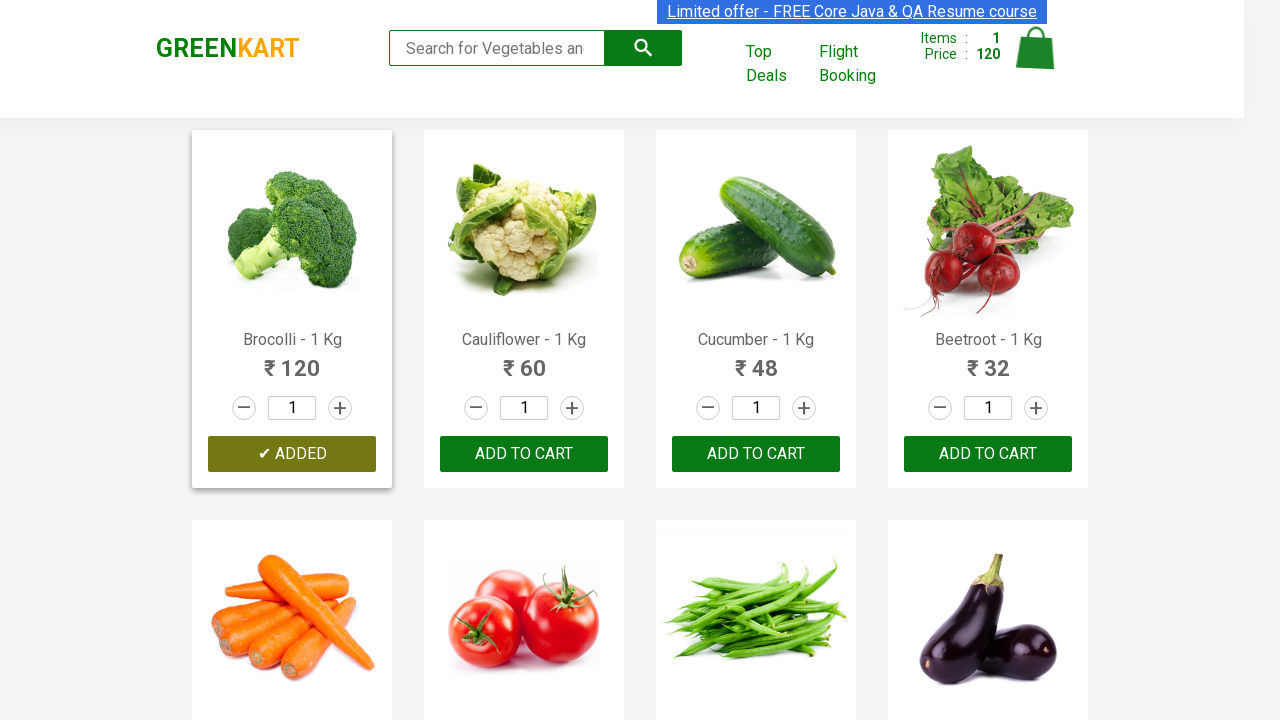

Added 'Cucumber' to cart at (756, 454) on xpath=//div[@class='product-action'] >> nth=2
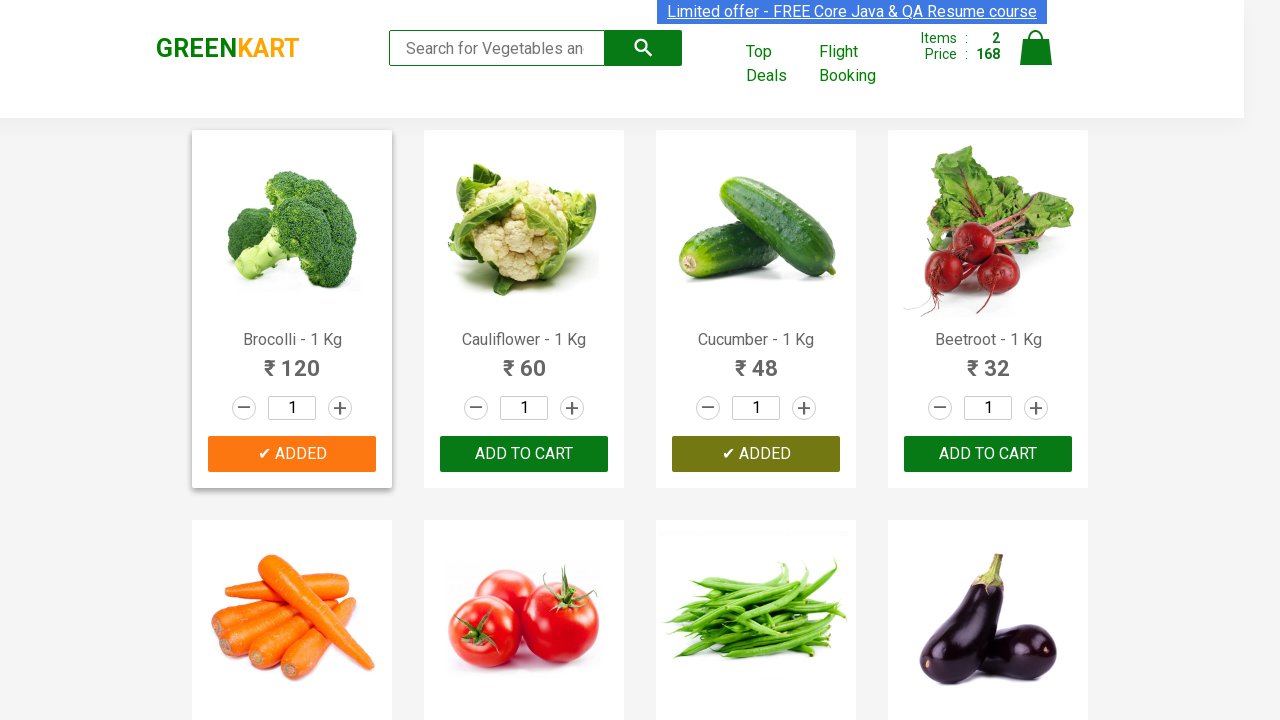

Added 'Beetroot' to cart at (988, 454) on xpath=//div[@class='product-action'] >> nth=3
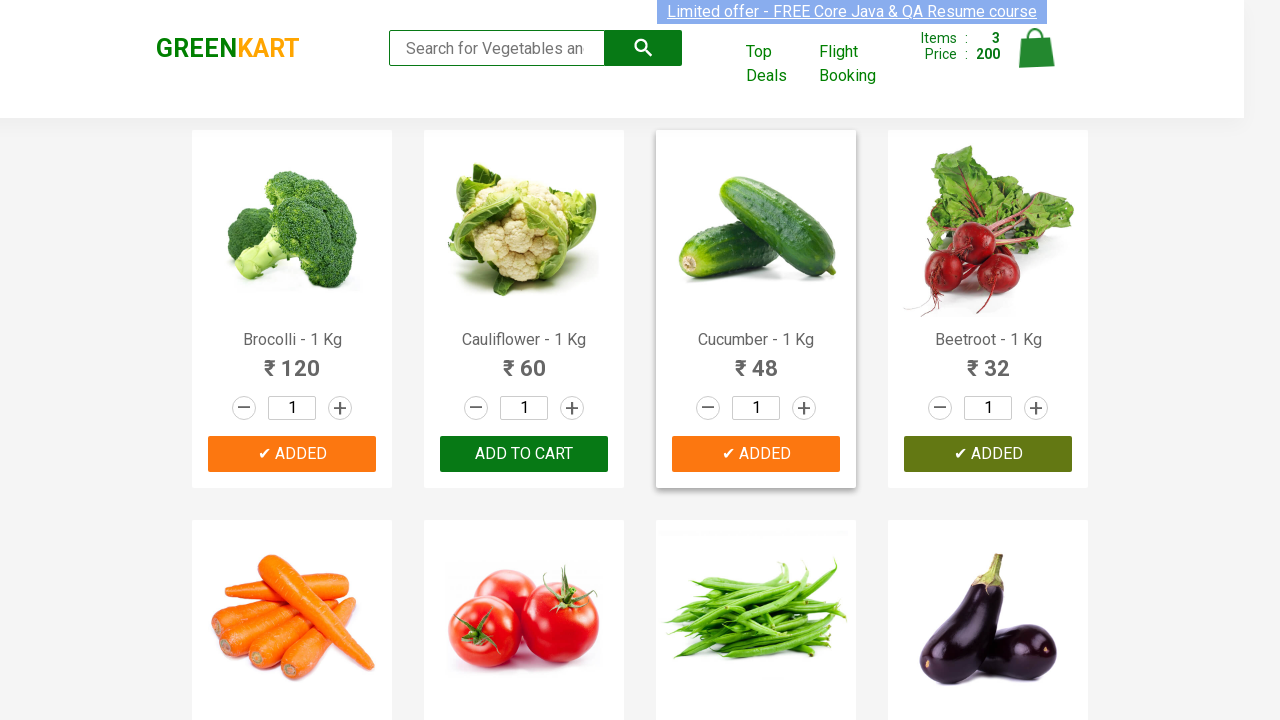

All required vegetables (Cucumber, Brocolli, Beetroot) added to cart
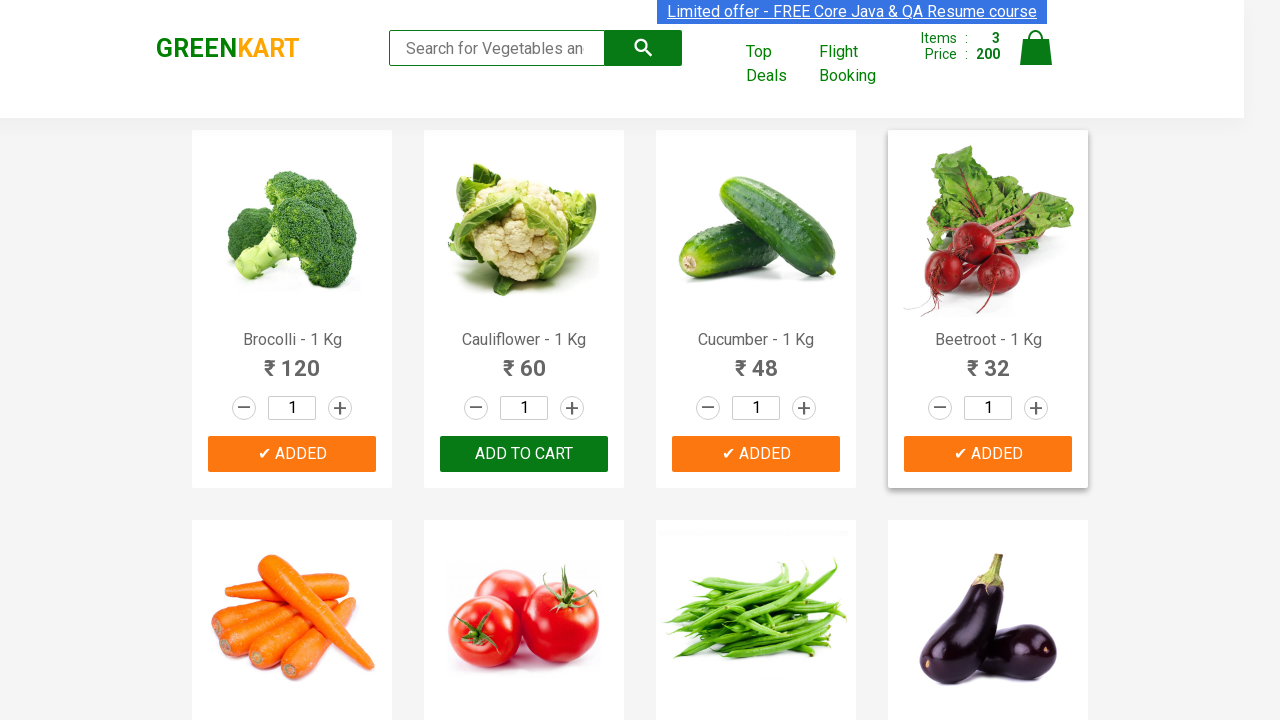

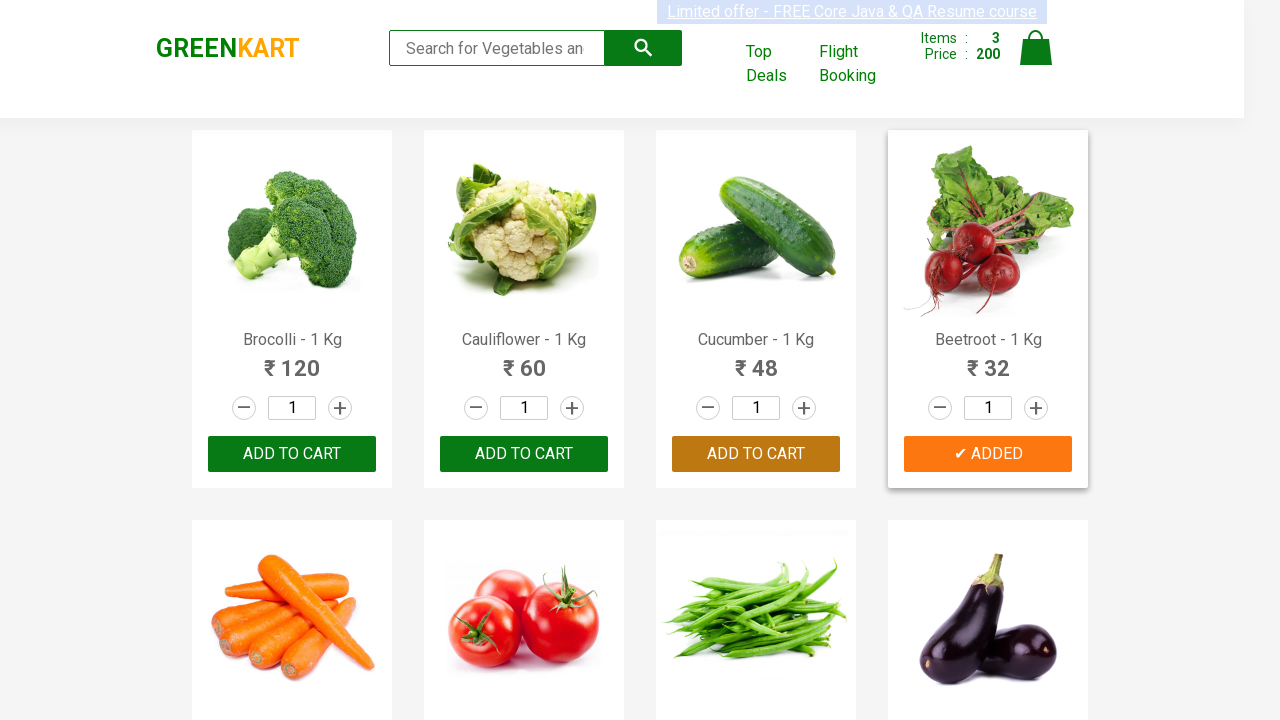